Tests hover menu interactions by hovering over dropdown elements to reveal secondary menus

Starting URL: https://crossbrowsertesting.github.io/hover-menu.html

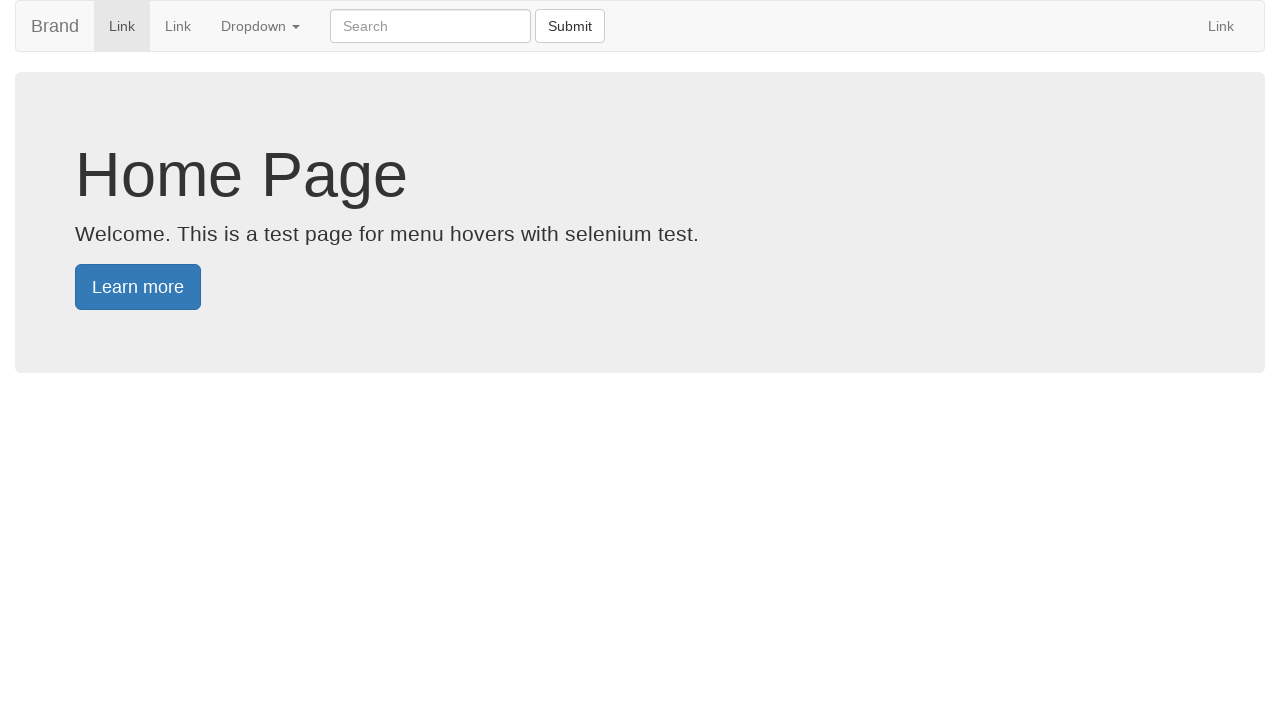

Hovered over main Dropdown menu to reveal submenu at (260, 26) on a:has-text('Dropdown')
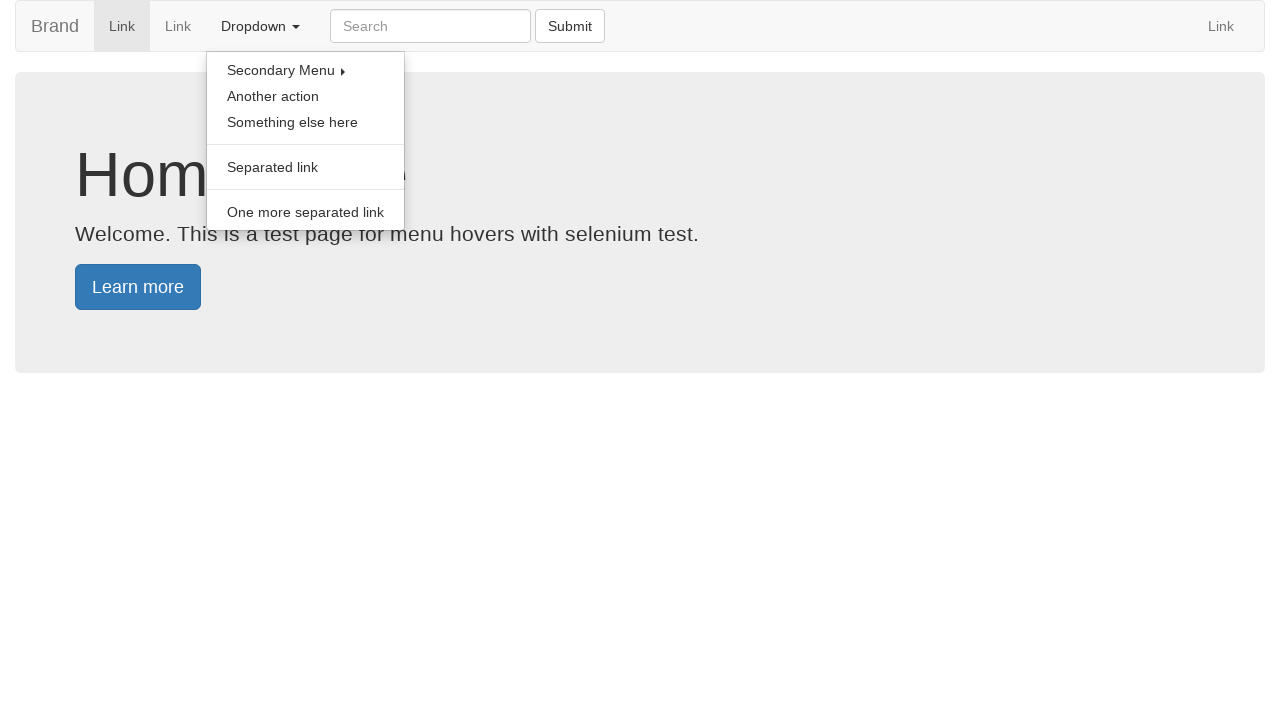

Secondary dropdown menu became visible
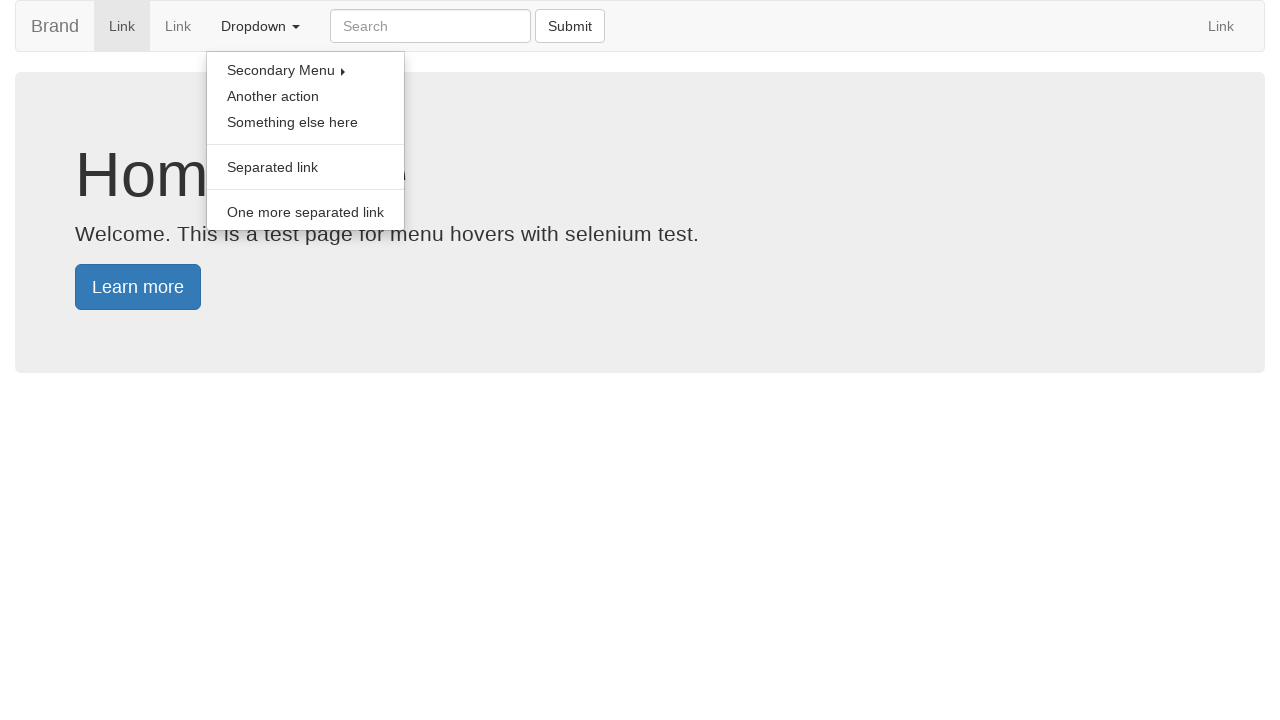

Hovered over secondary dropdown menu item at (306, 70) on (//a[@class='dropdown-toggle'])[2]
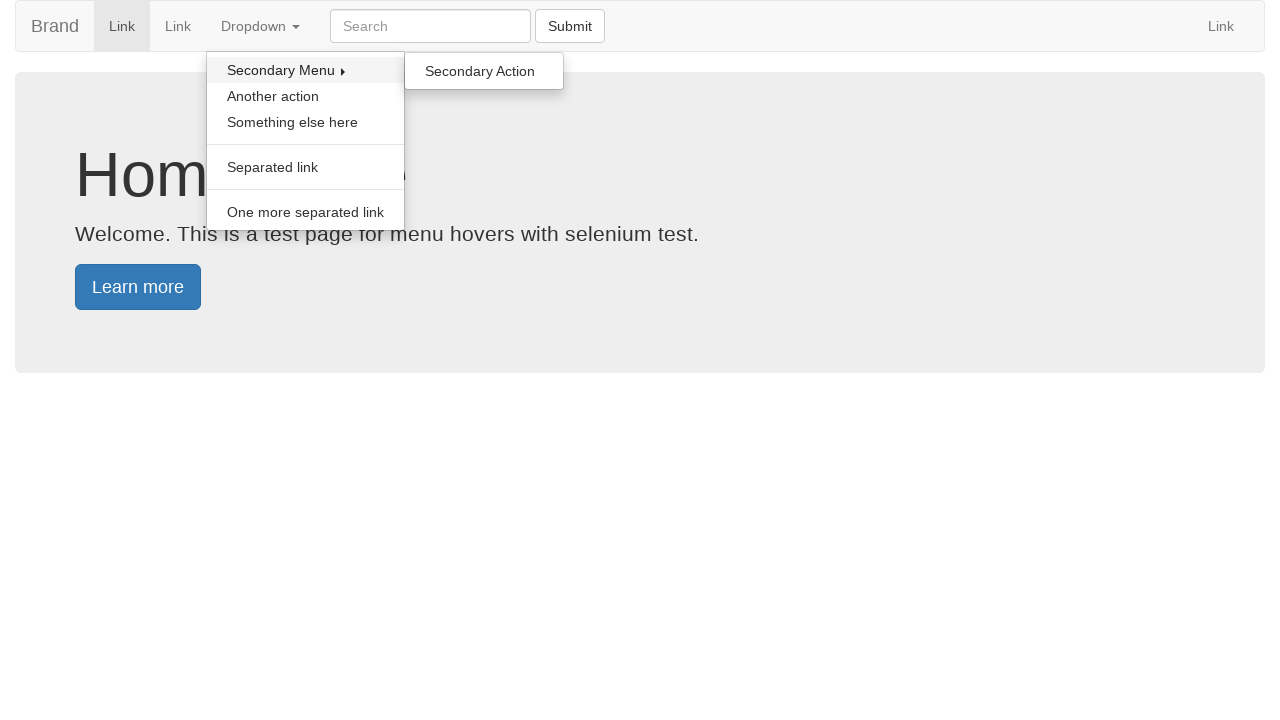

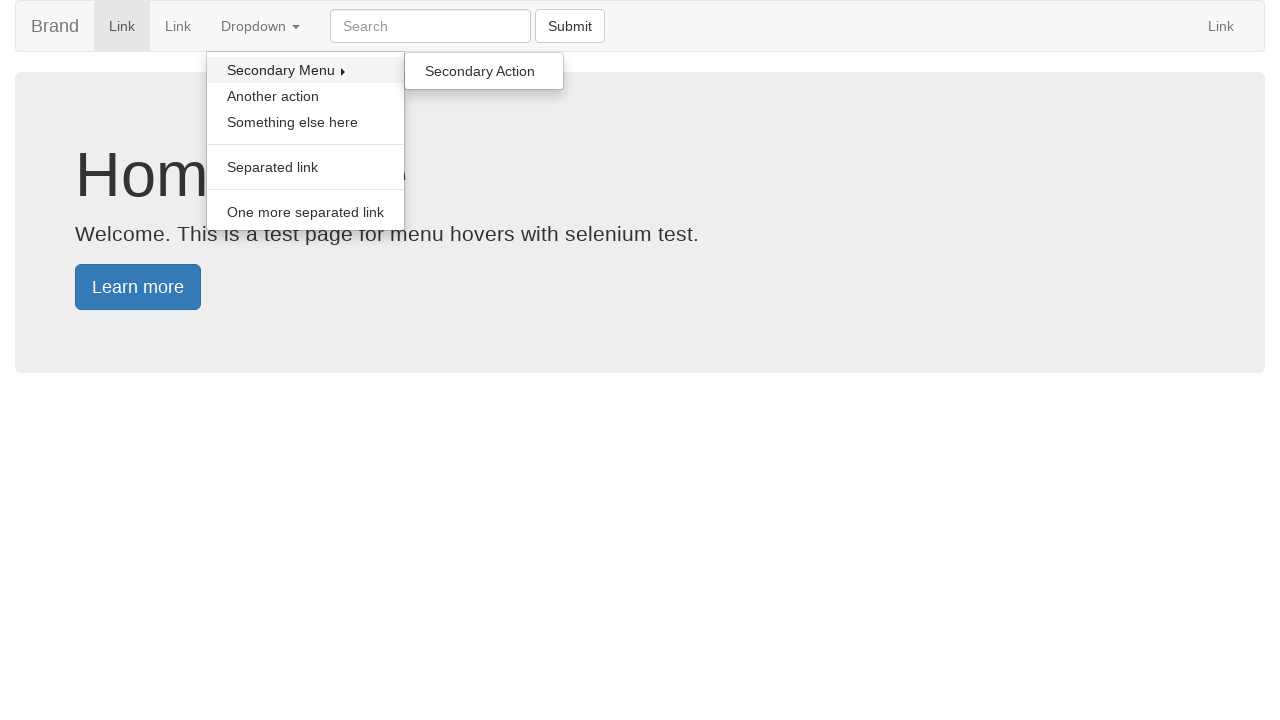